Navigates to the German energy charts consumption advice page and verifies the traffic light chart card is displayed

Starting URL: https://energy-charts.info/charts/consumption_advice/chart.htm?l=de&c=DE

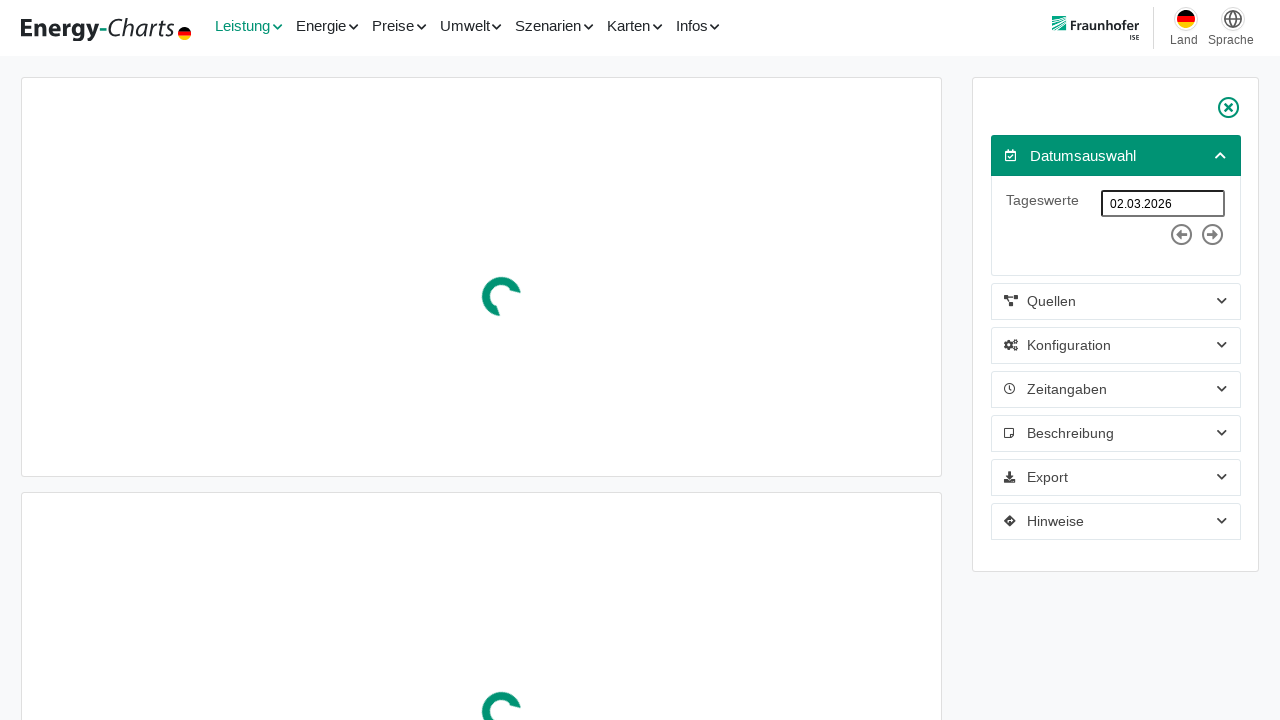

Set viewport size to 765x500
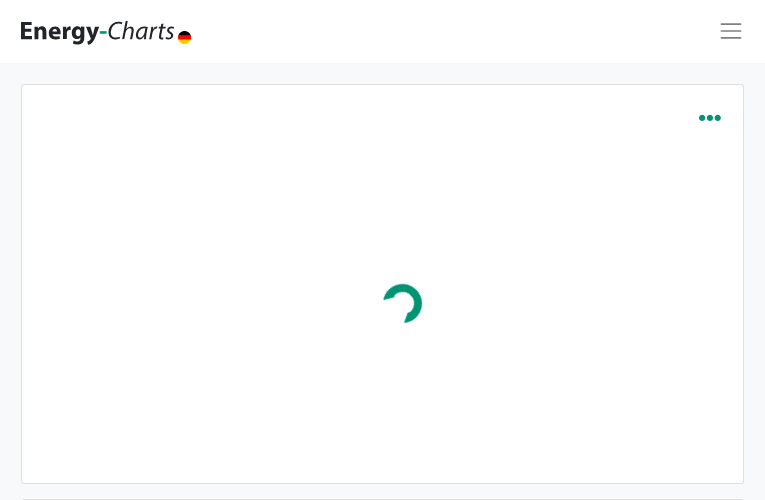

Traffic light chart card loaded on German energy charts consumption advice page
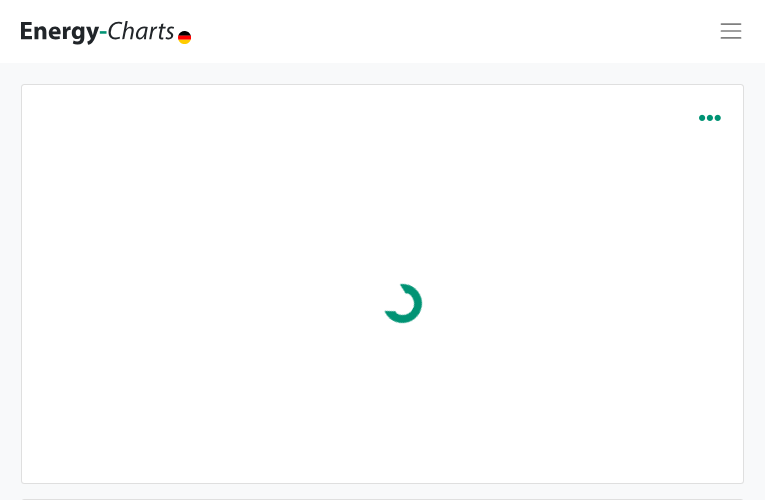

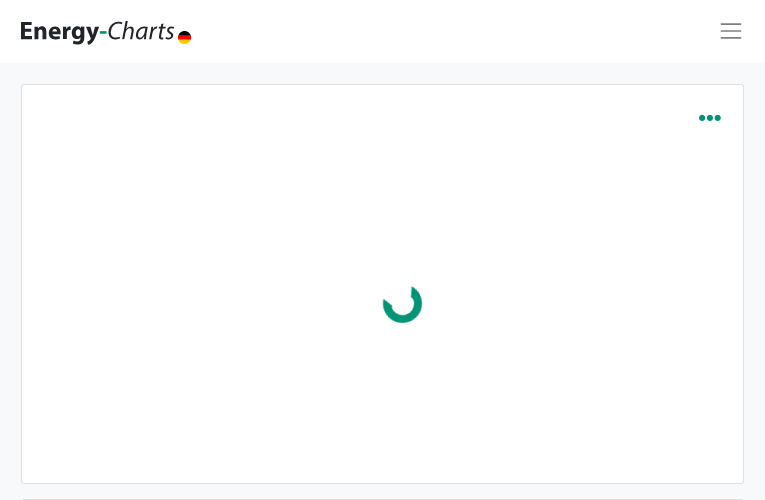